Tests the Add/Remove Elements functionality by clicking Add Element button, verifying Delete button appears, then clicking Delete and verifying it disappears

Starting URL: https://the-internet.herokuapp.com/add_remove_elements/

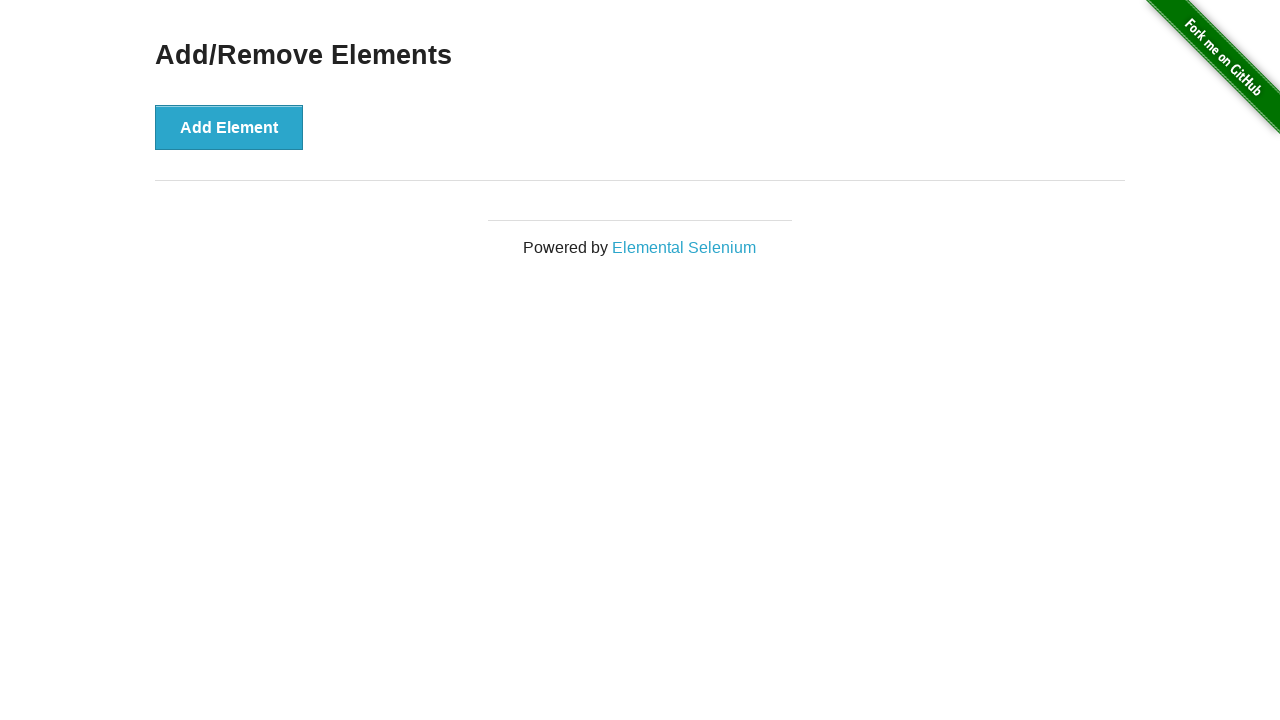

Clicked the 'Add Element' button at (229, 127) on xpath=//button[text()='Add Element']
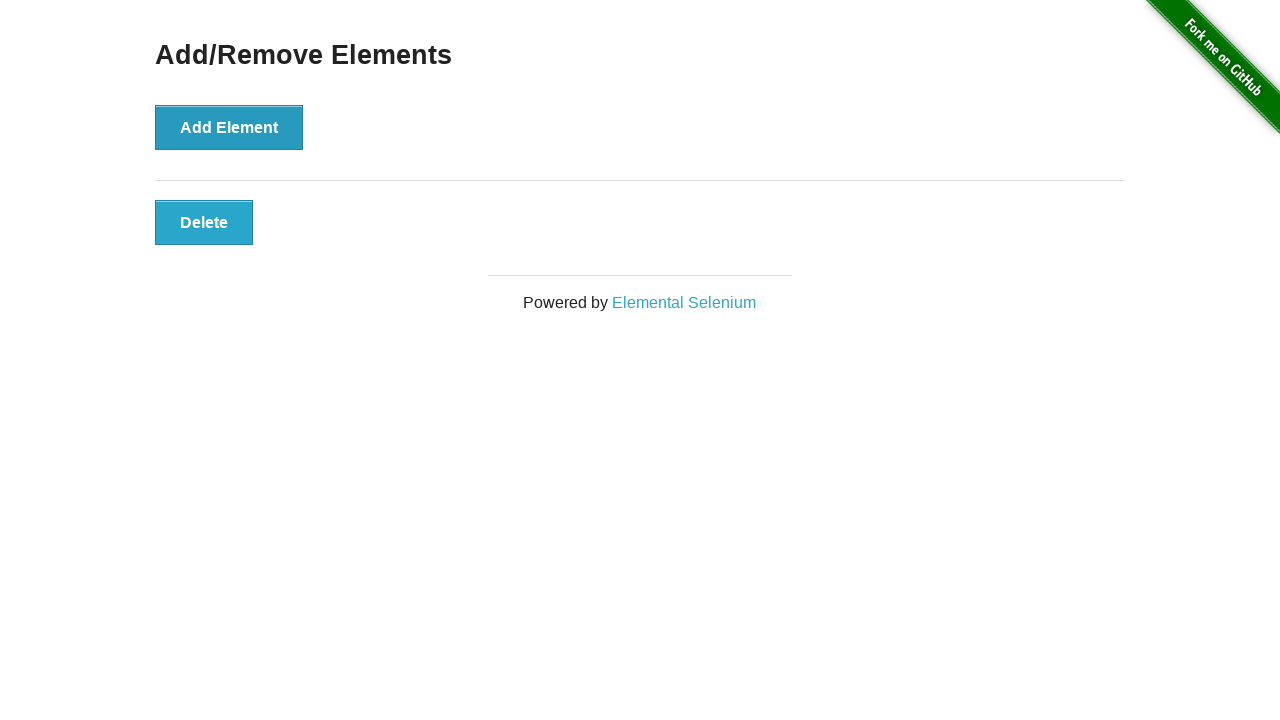

Located the 'Delete' button after adding element
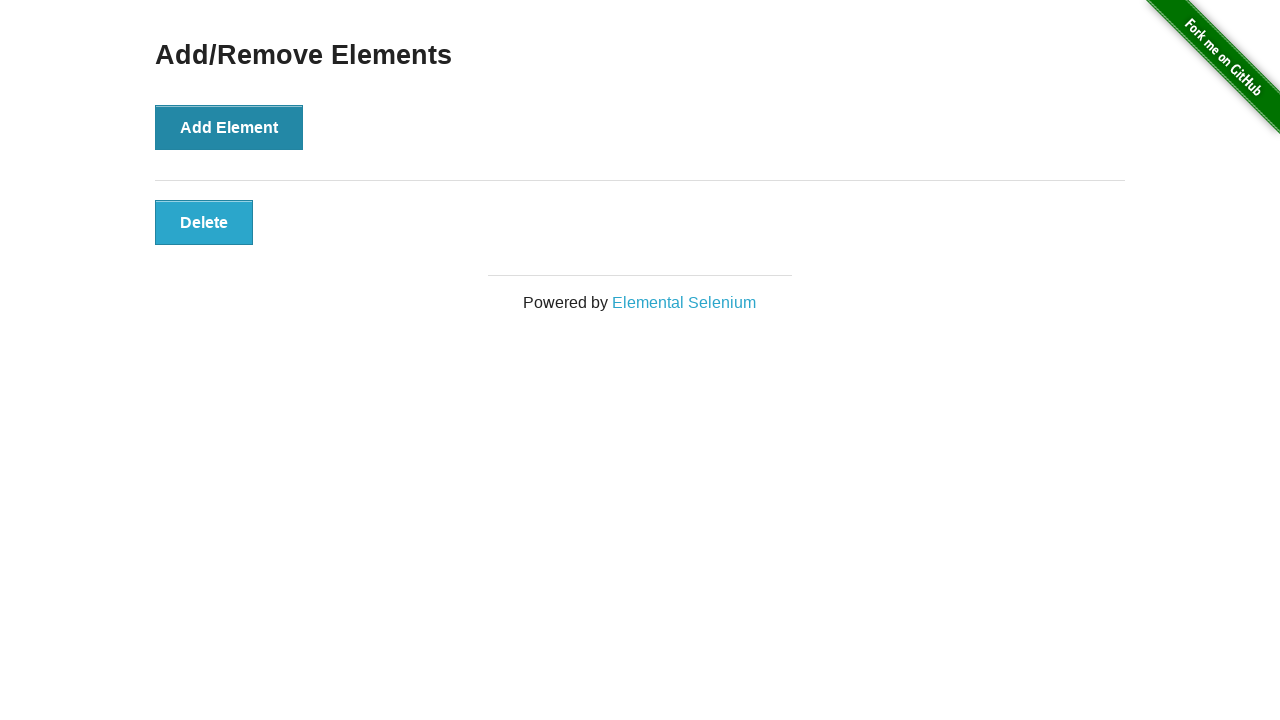

Verified that the 'Delete' button is visible
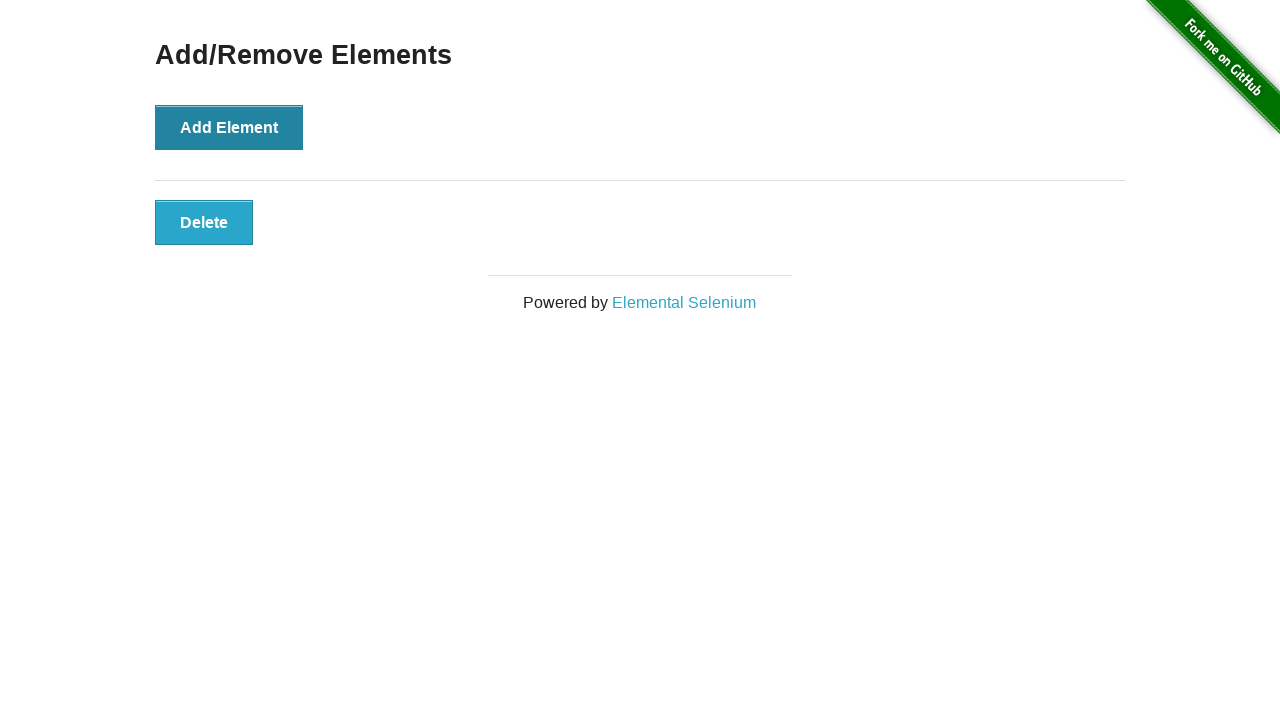

Clicked the 'Delete' button to remove the element at (204, 222) on xpath=//button[text()='Delete']
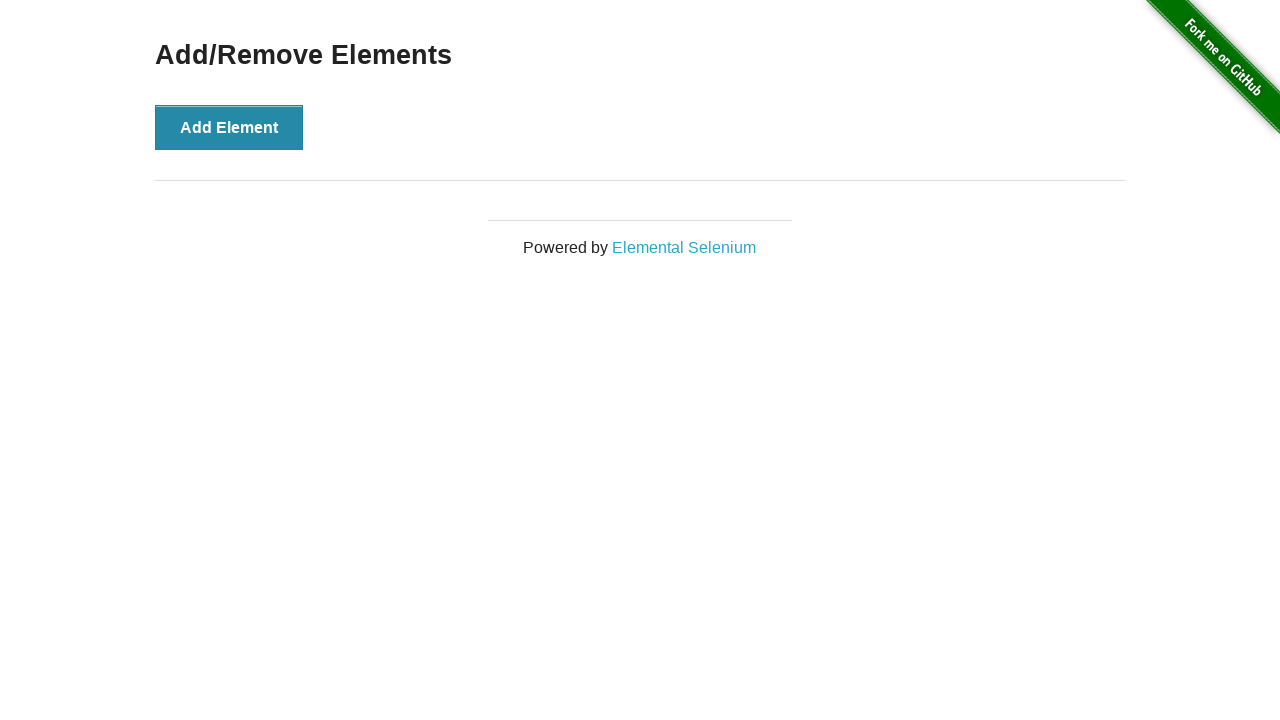

Verified that the 'Delete' button is no longer visible after deletion
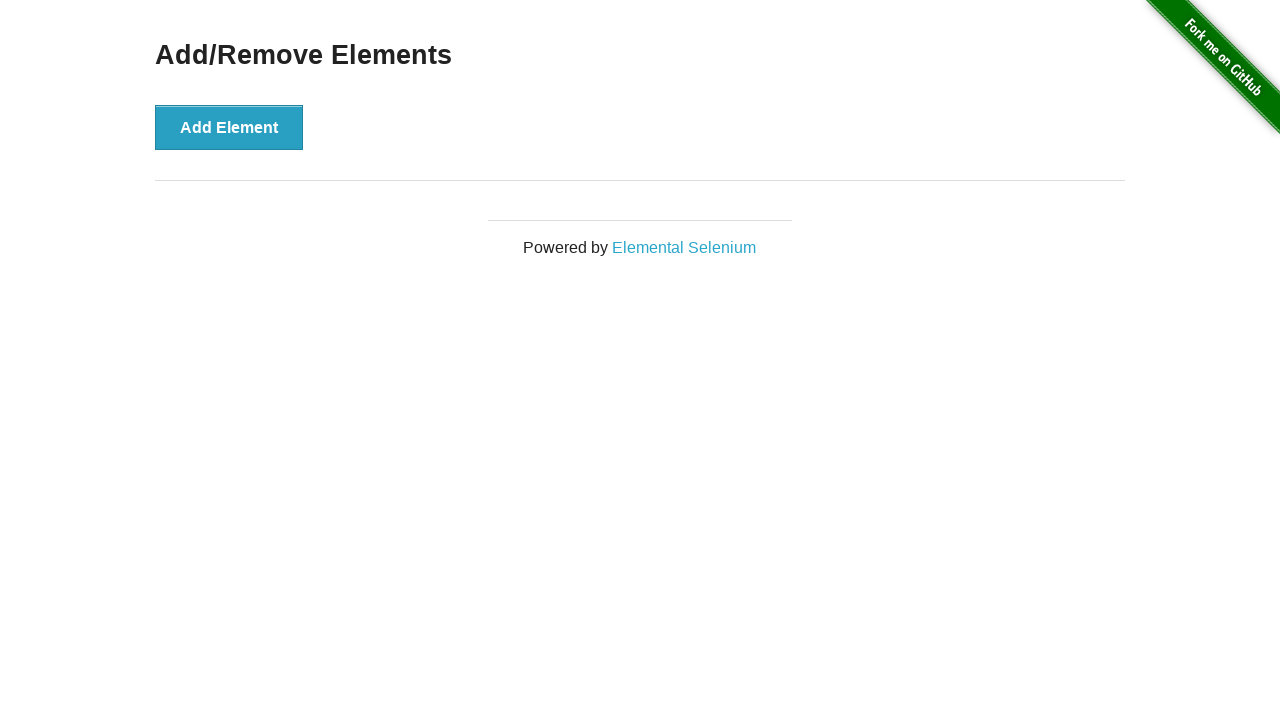

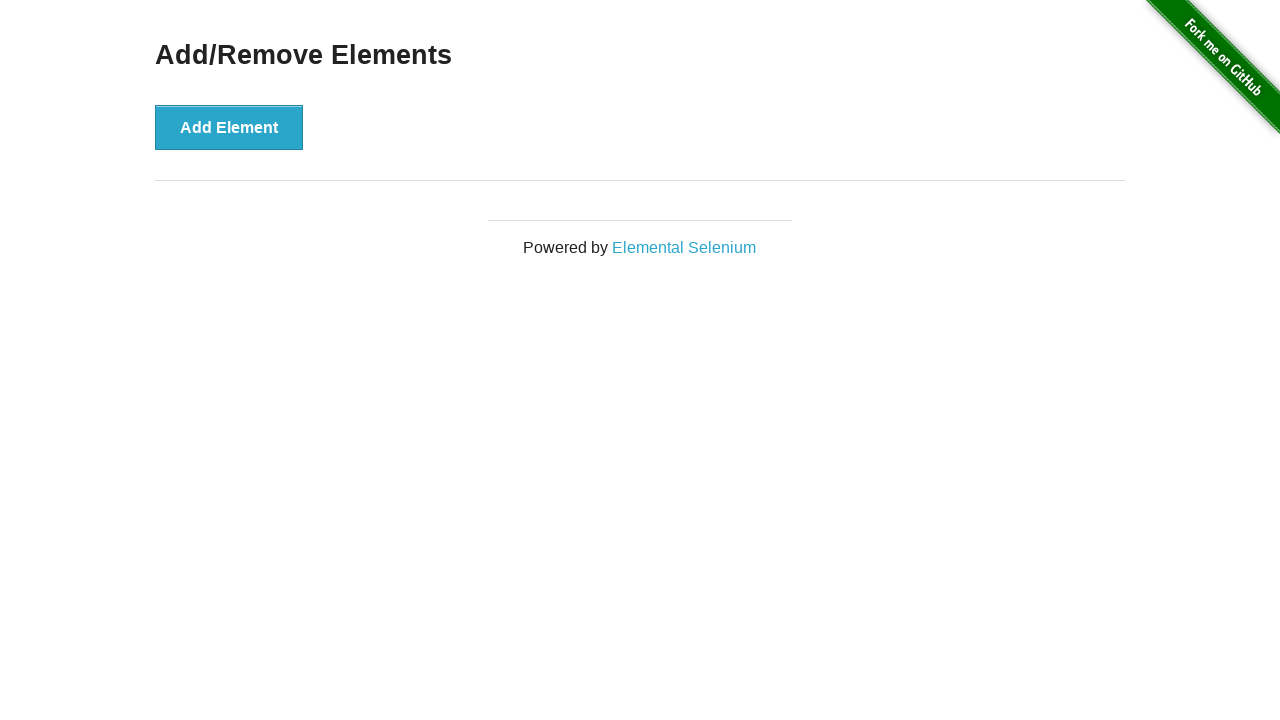